Tests radio button and checkbox functionality by clicking on radio button option 3 and checkbox option 2, then verifying they are selected

Starting URL: https://rahulshettyacademy.com/AutomationPractice/

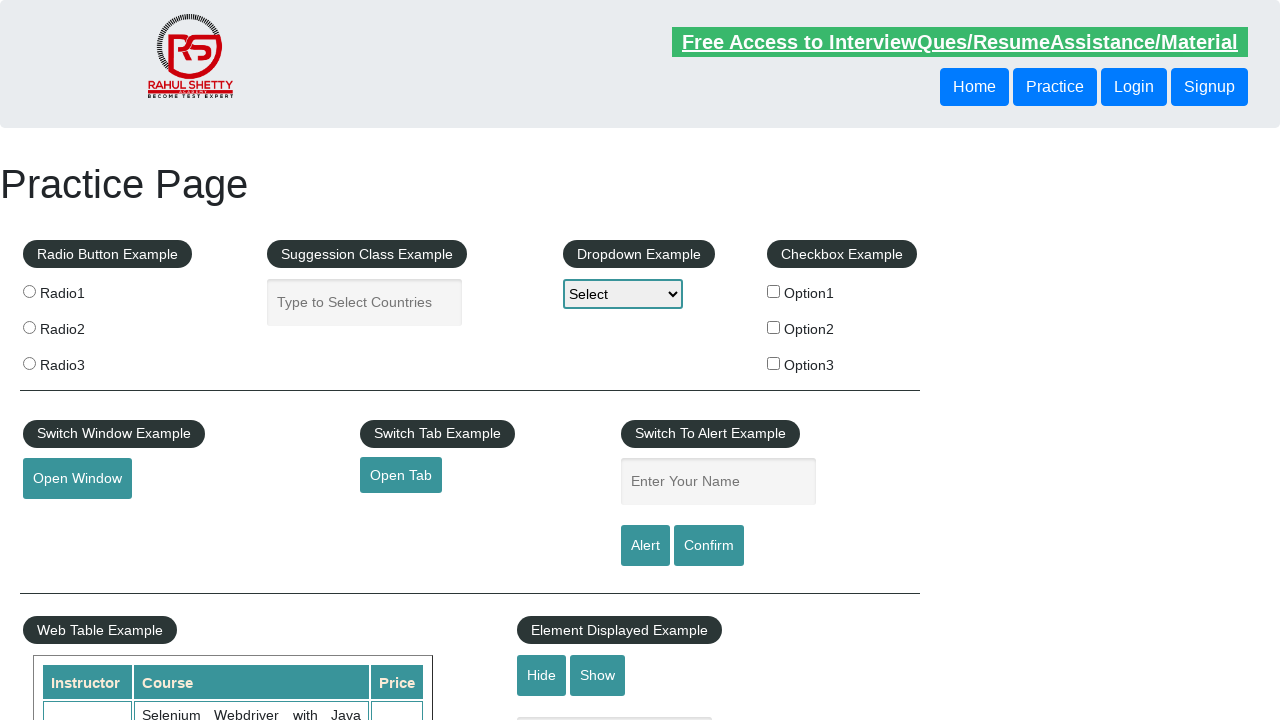

Radio button option 3 element is present on the page
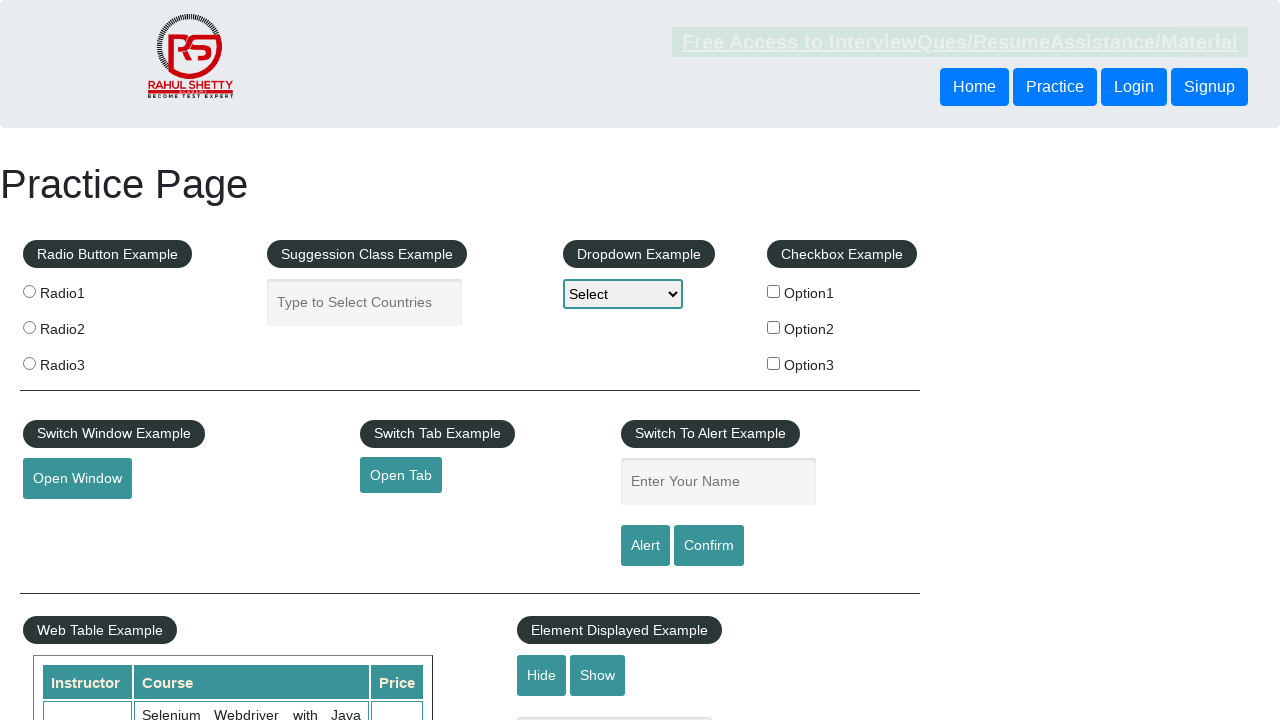

Clicked radio button option 3 at (29, 363) on input[name='radioButton'][value='radio3']
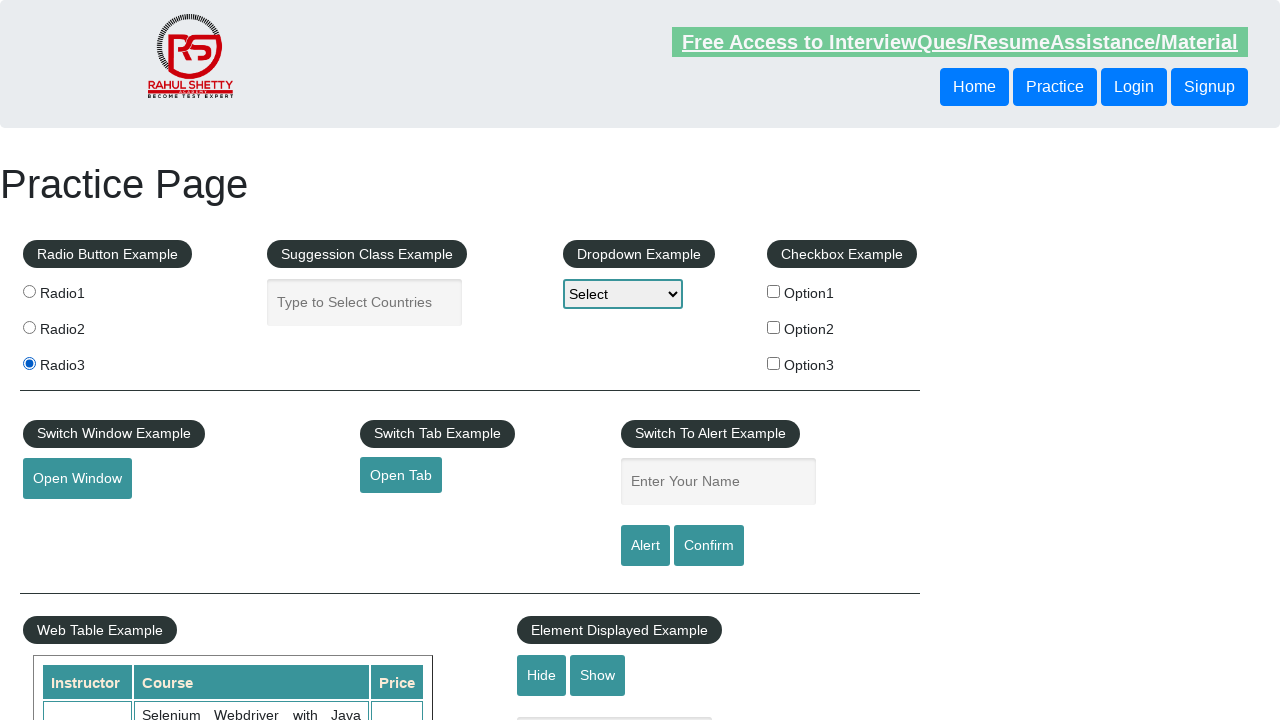

Checkbox option 2 element is present on the page
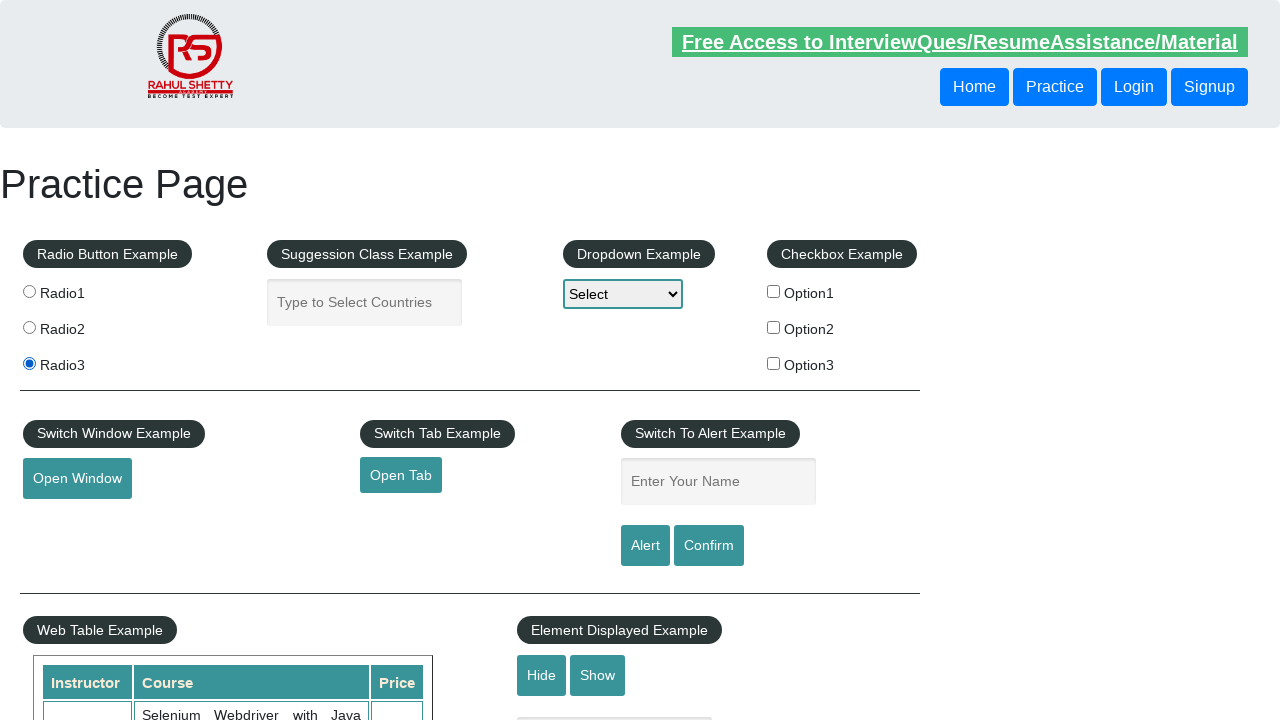

Clicked checkbox option 2 at (774, 327) on #checkBoxOption2
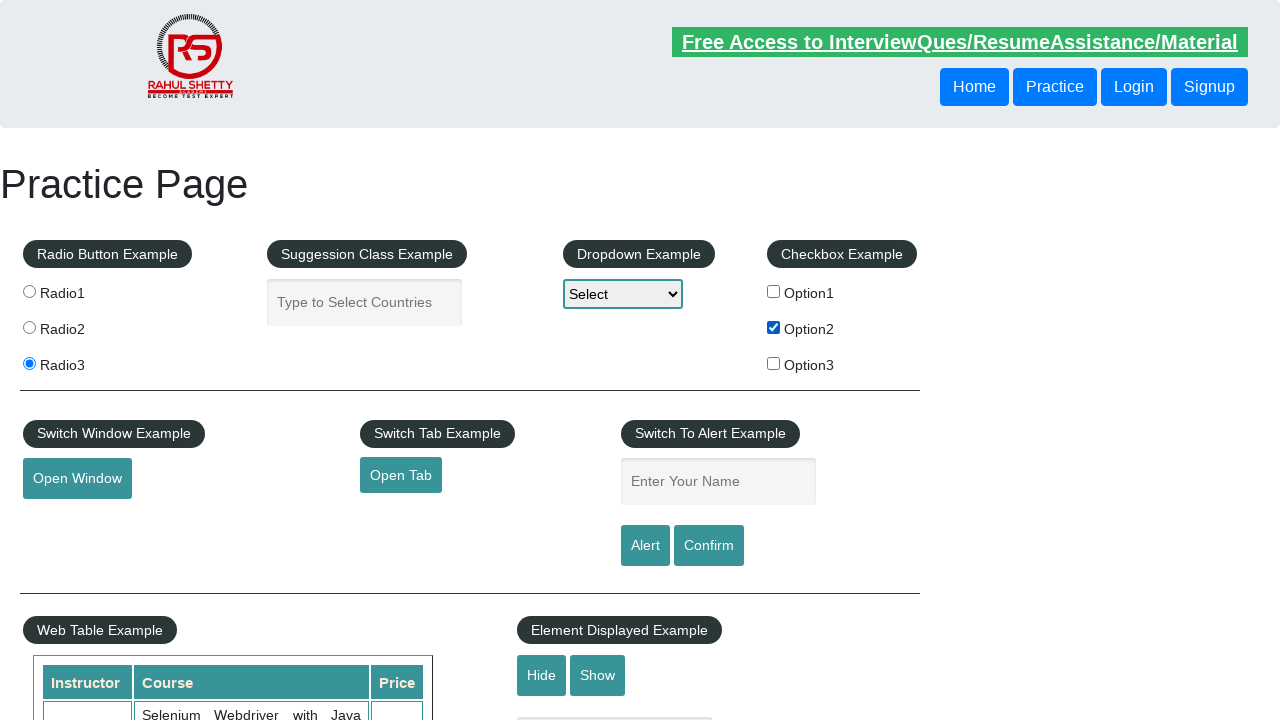

Verified that radio button option 3 is selected
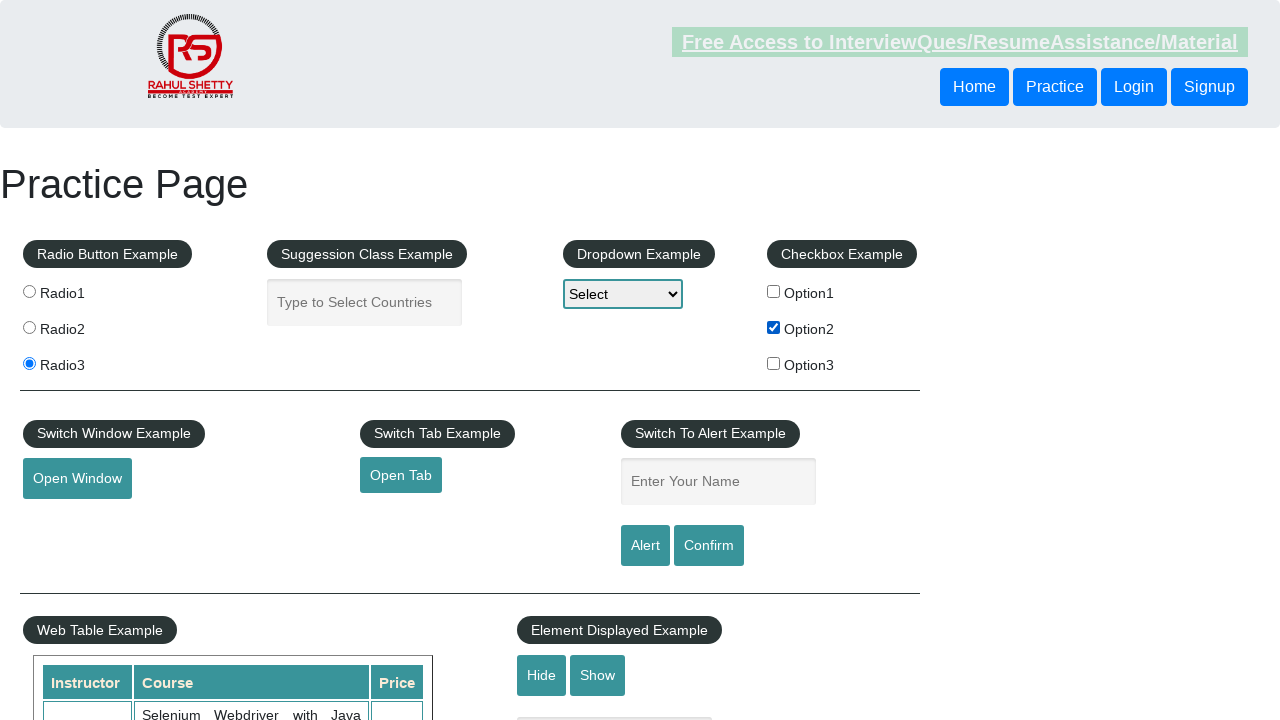

Verified that checkbox option 2 is selected
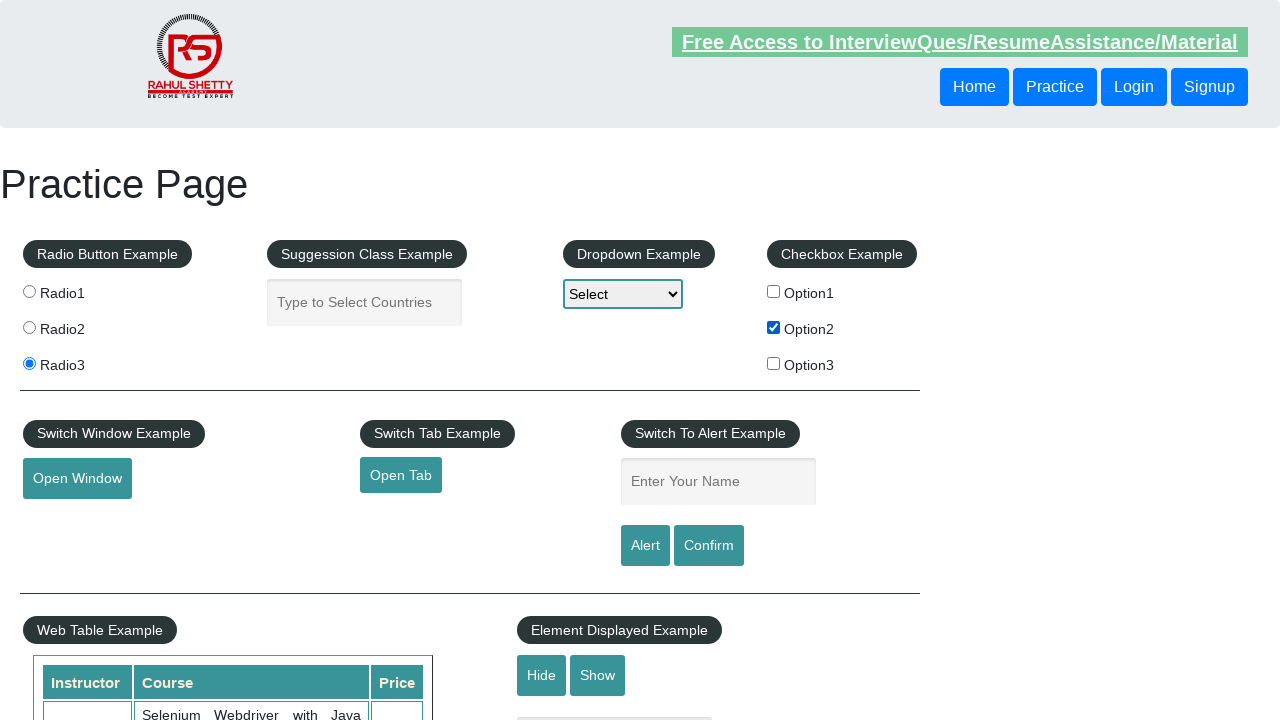

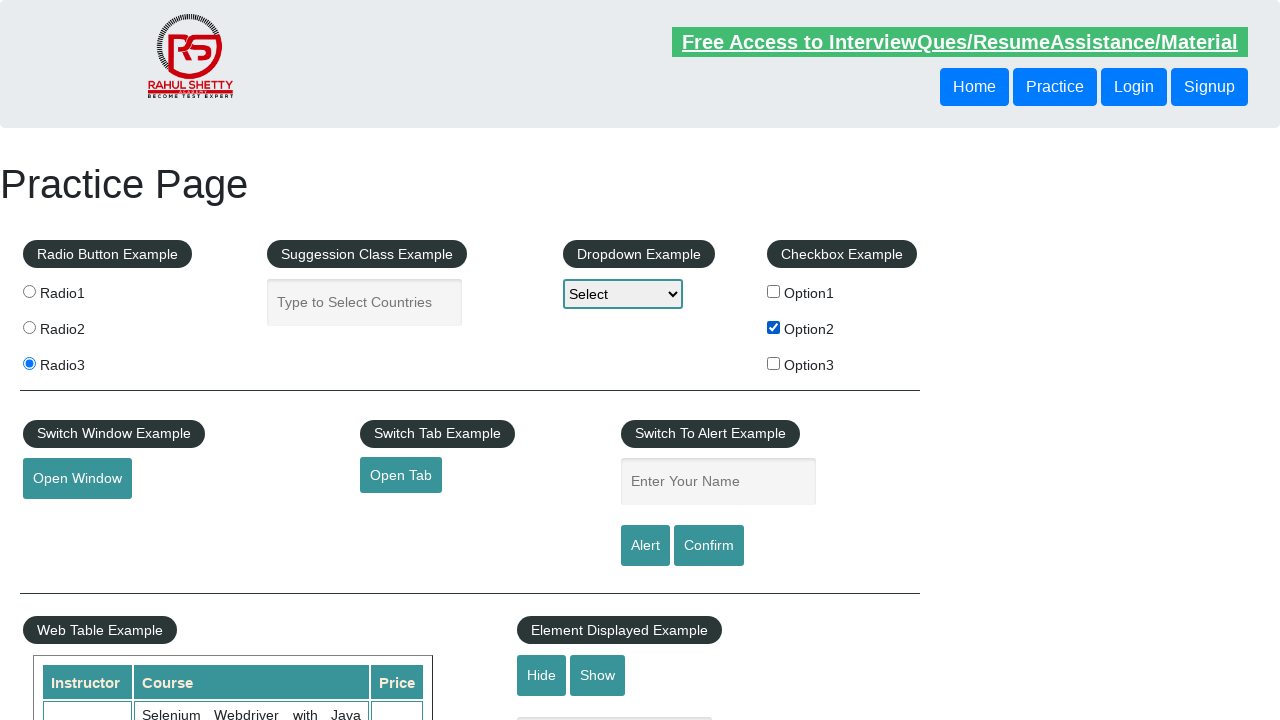